Tests that the speakers category link exists on the homepage and clicks it to navigate to the speakers section

Starting URL: https://advantageonlineshopping.com/#/

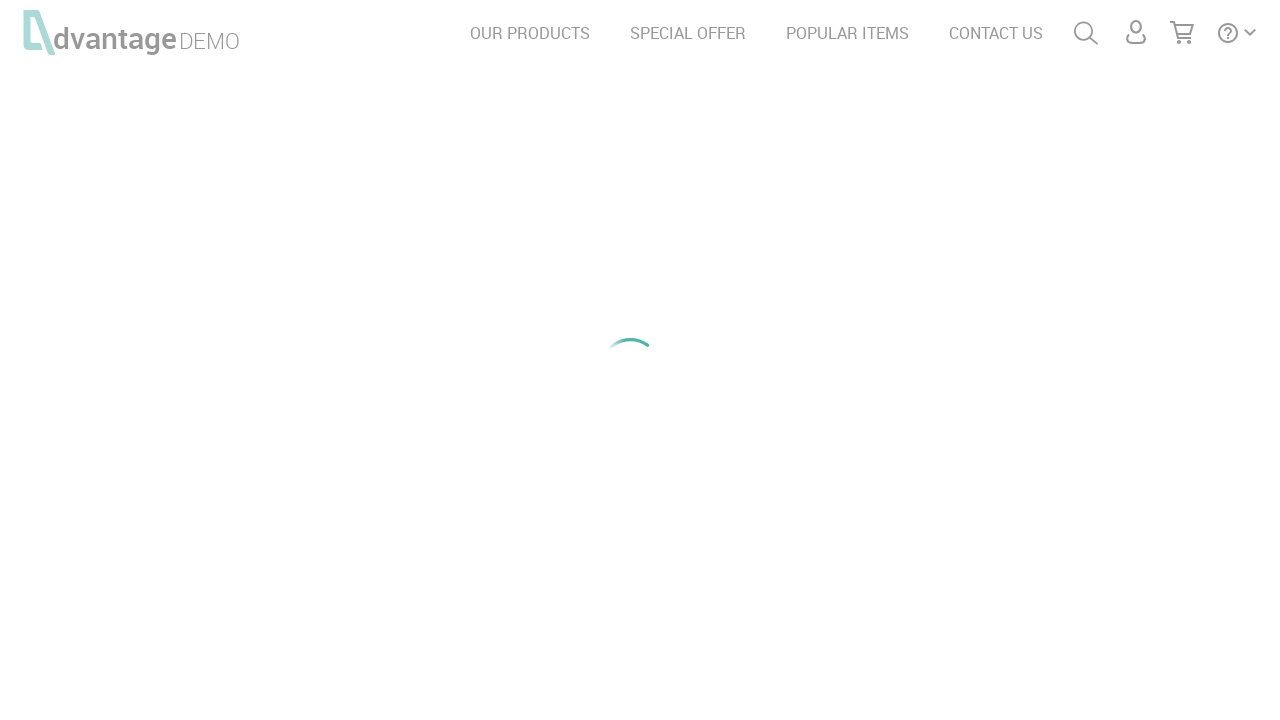

Waited 5 seconds for homepage to fully load
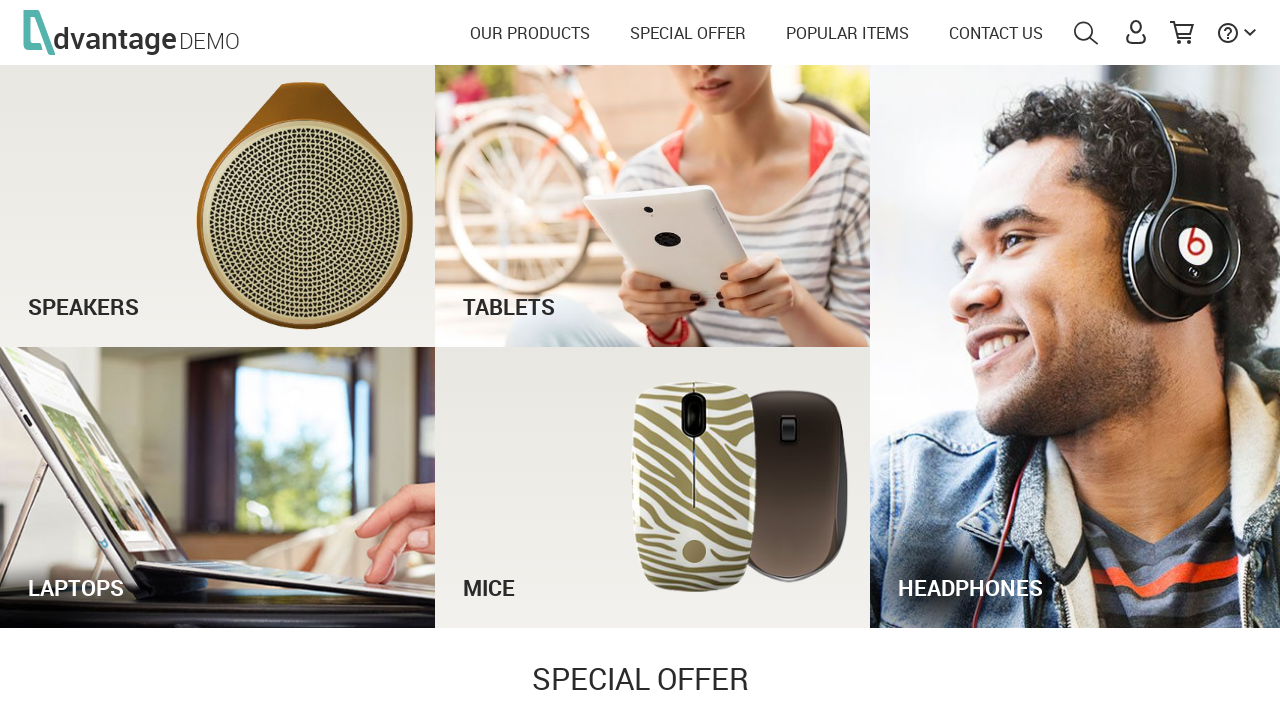

Clicked on speakers category link at (218, 206) on #speakersImg
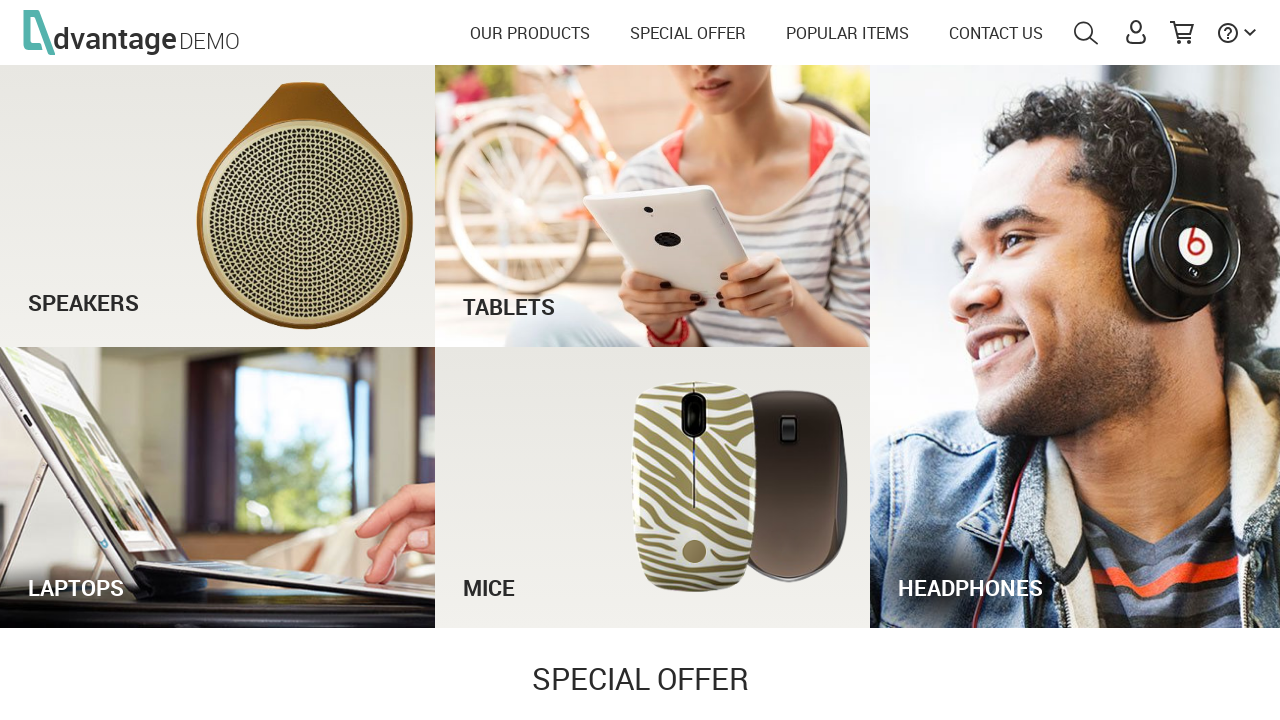

Waited 5 seconds for speakers page to load
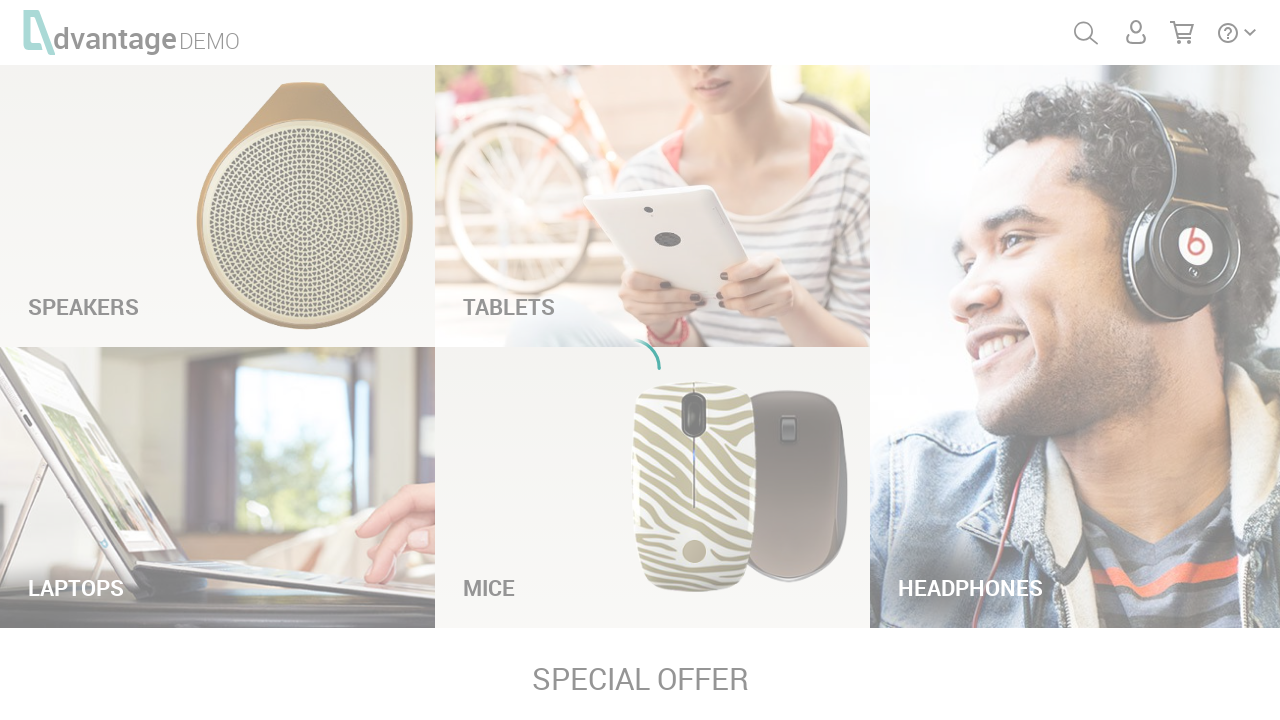

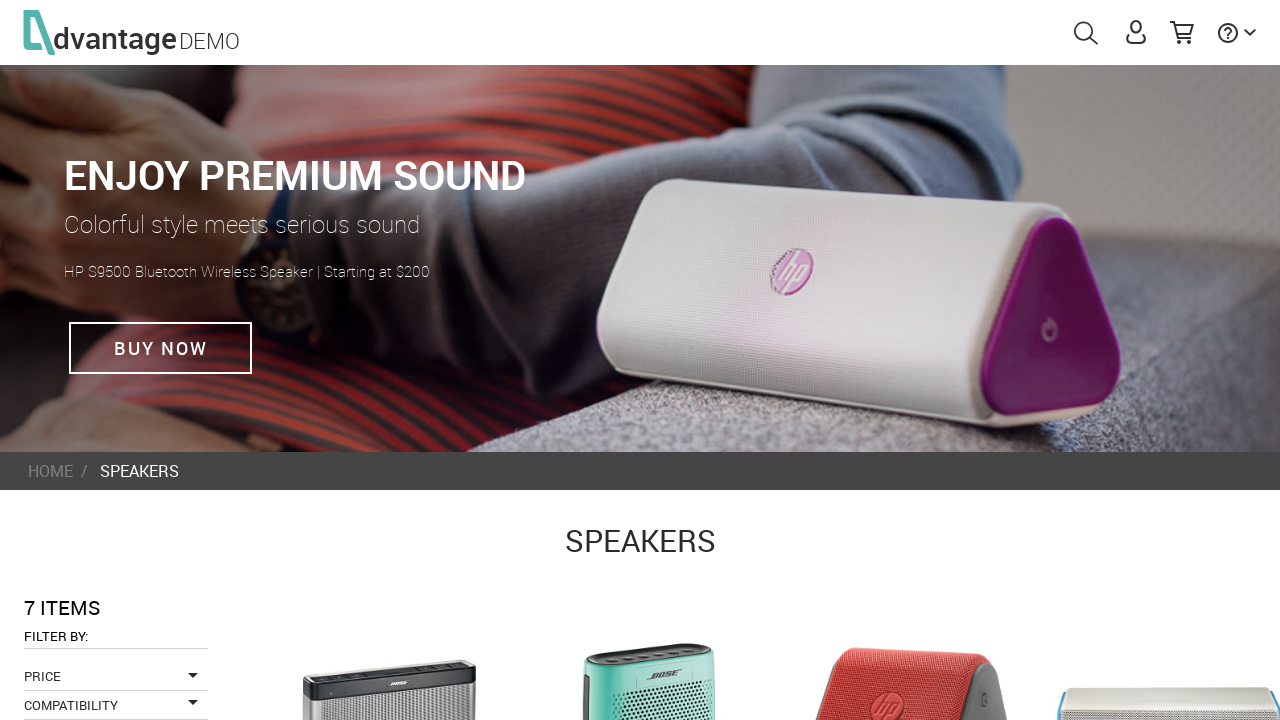